Tests the advanced job search functionality on hh.ru by entering a job title, adding exclusion keywords, submitting the search, and navigating through pagination to verify results load correctly.

Starting URL: https://spb.hh.ru/search/vacancy/advanced

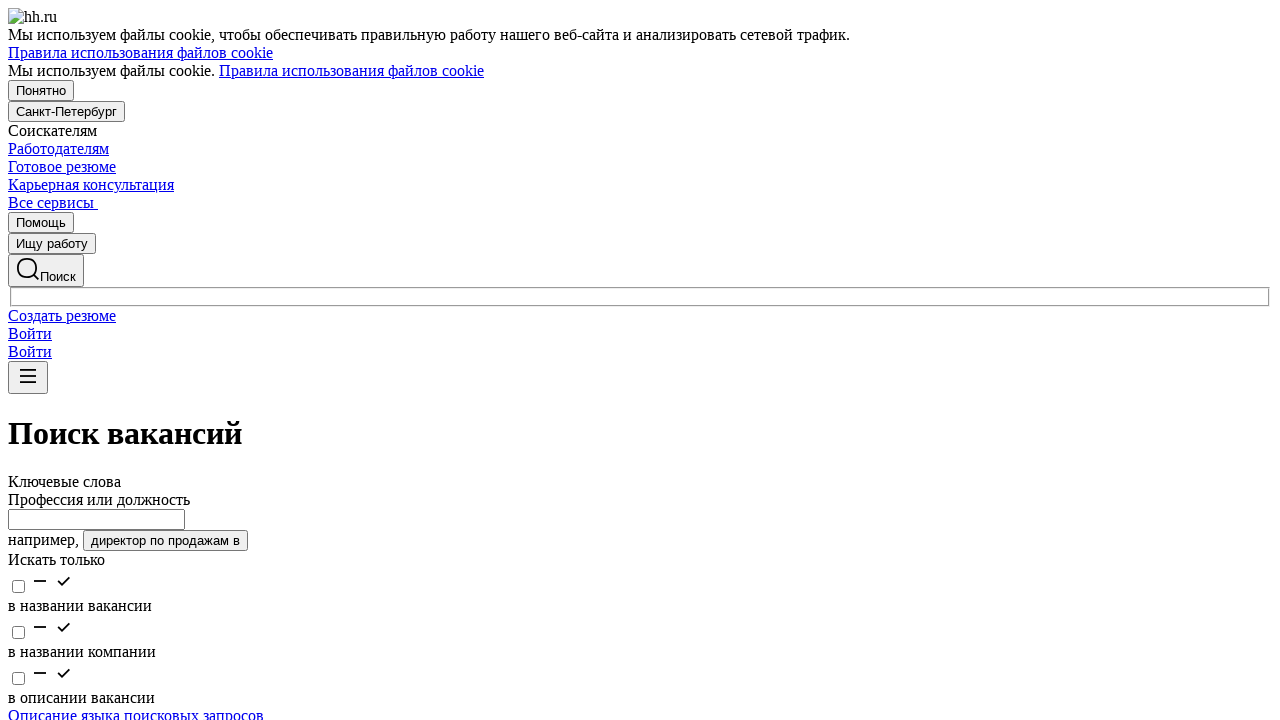

Filled job title input with 'python junior' on [data-qa="vacancysearch__keywords-input"]
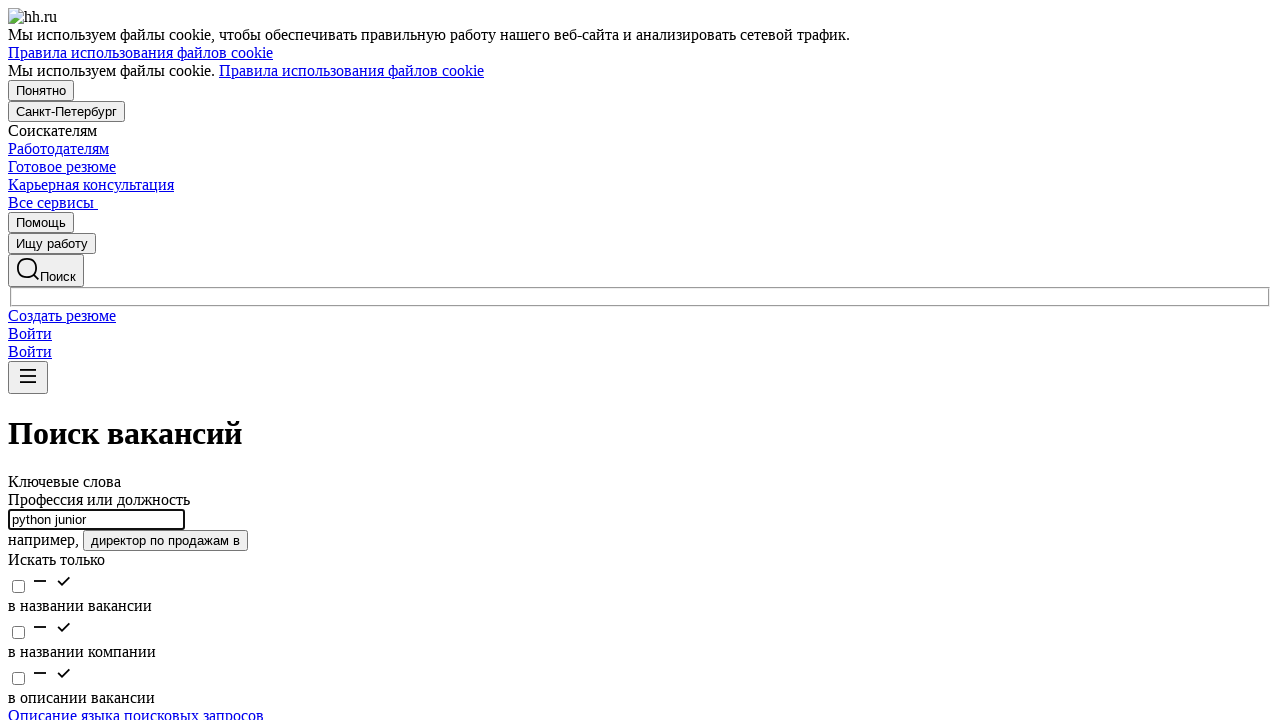

Filled excluded keywords input with stop words: Java, JavaScript, C++, C#, 1С, Ruby, QA, Java Script, Unity on [data-qa="vacancysearch__keywords-excluded-input"]
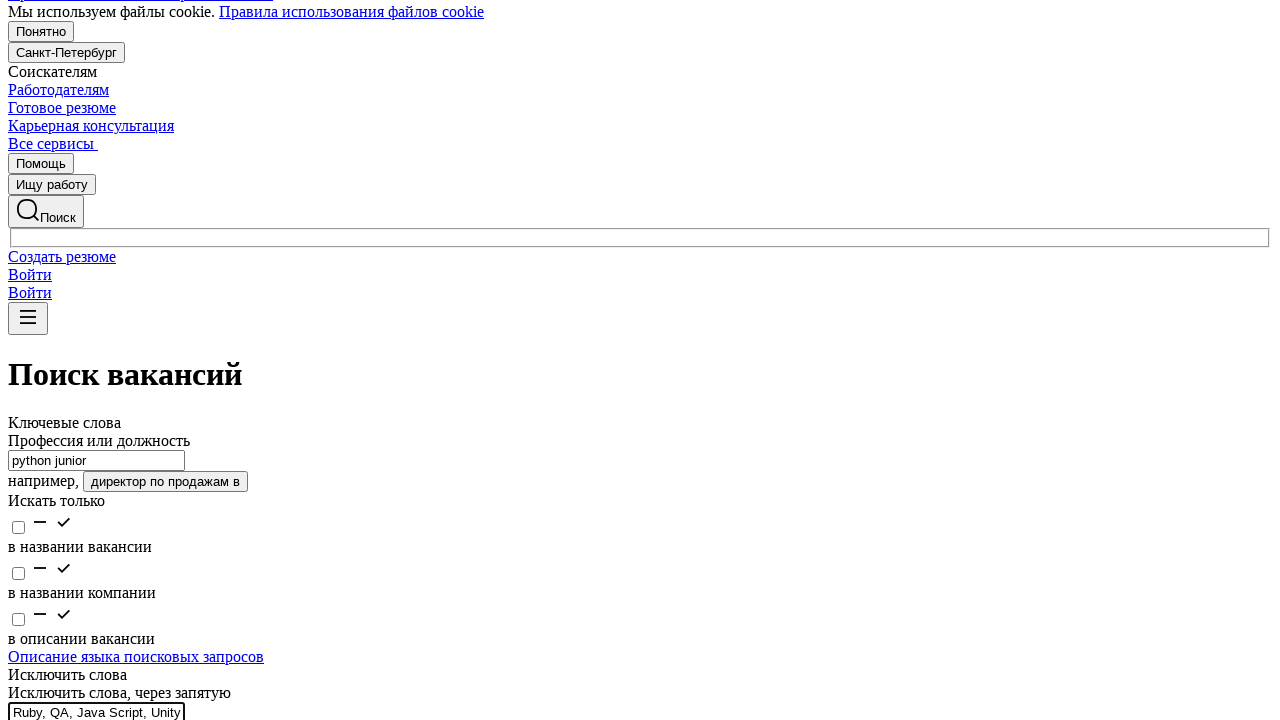

Submitted search form by pressing Enter on [data-qa="vacancysearch__keywords-input"]
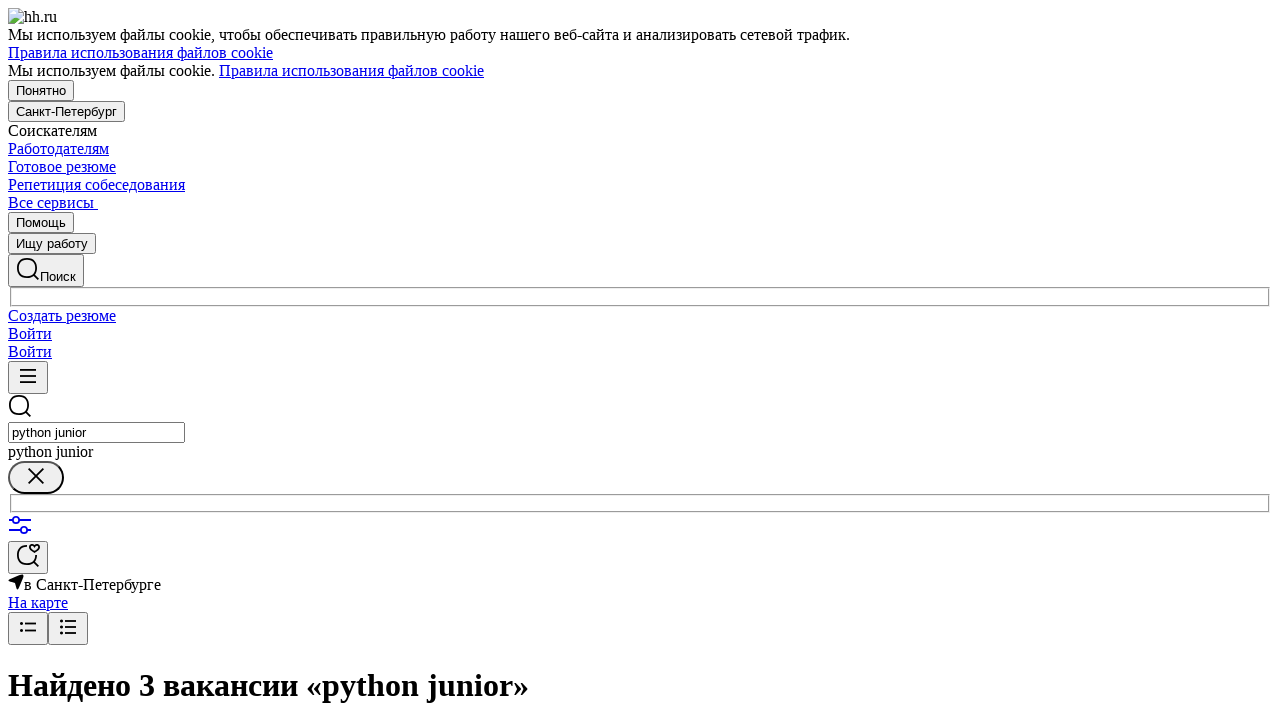

Search results loaded successfully
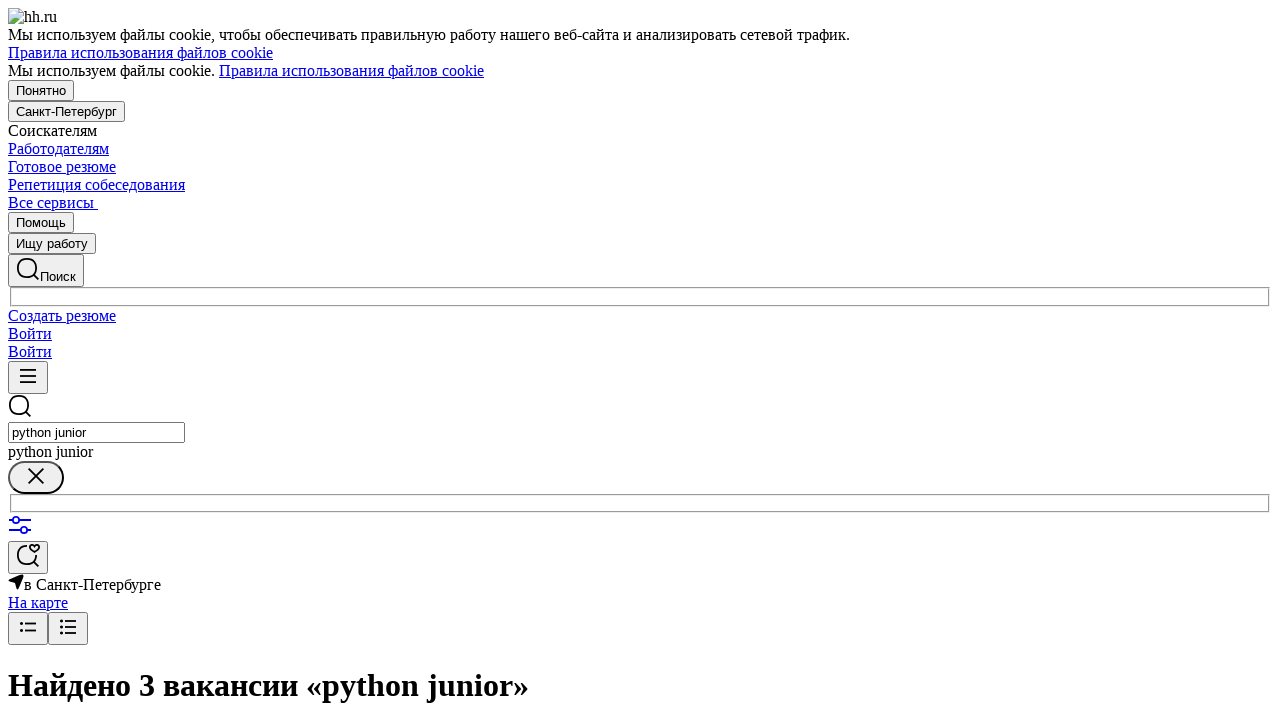

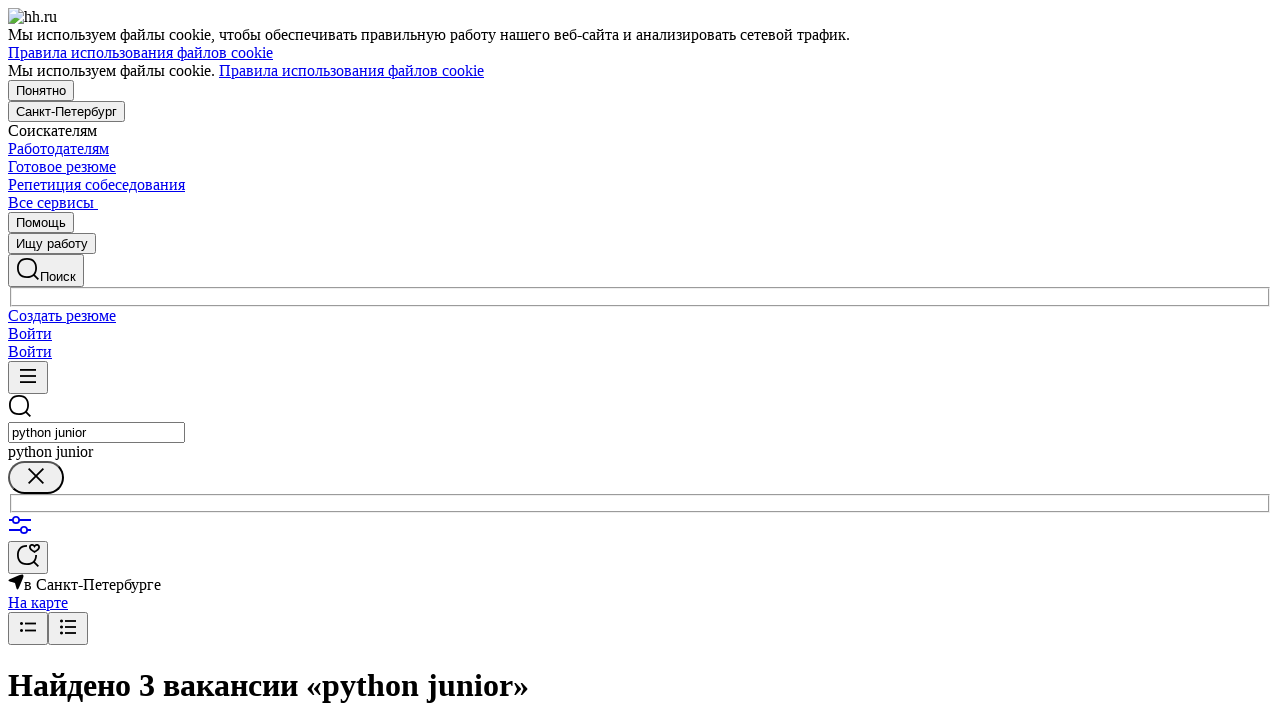